Tests browser notification functionality by navigating to a demo page and clicking the browser notification button

Starting URL: https://demoapps.qspiders.com/ui/browserNot?sublist=0

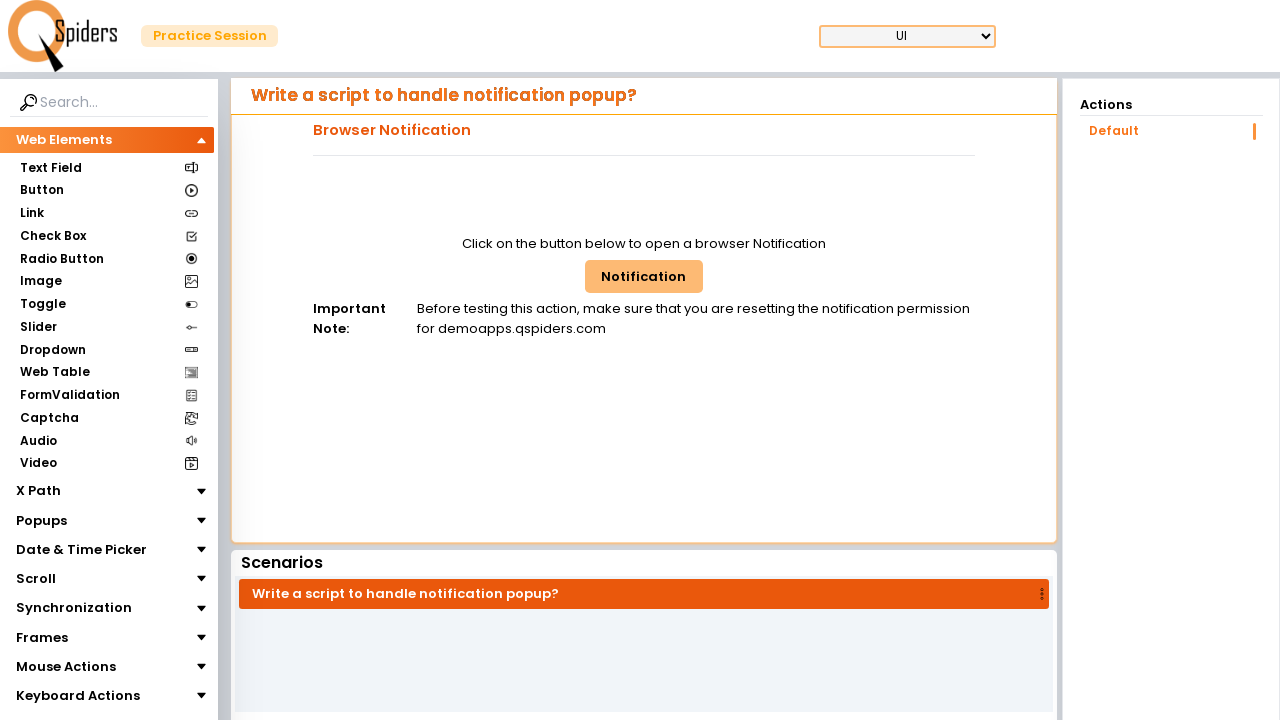

Navigated to browser notification demo page
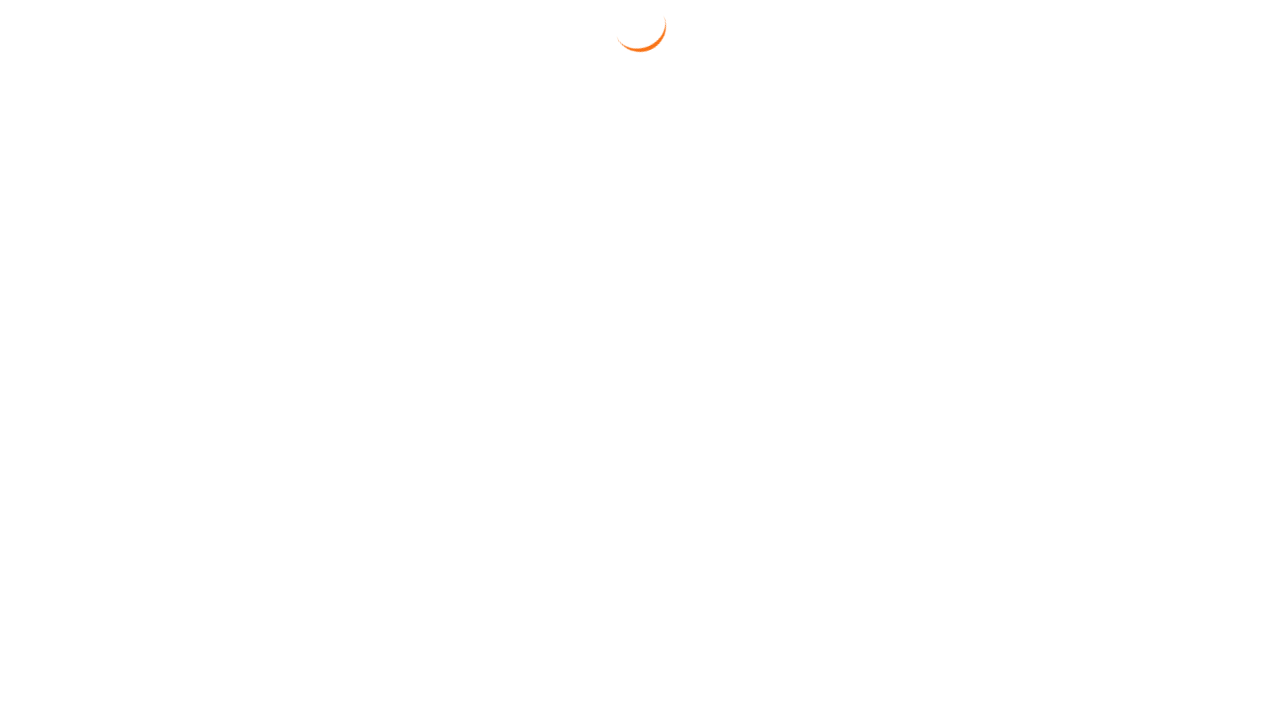

Clicked the browser notification button at (644, 276) on #browNotButton
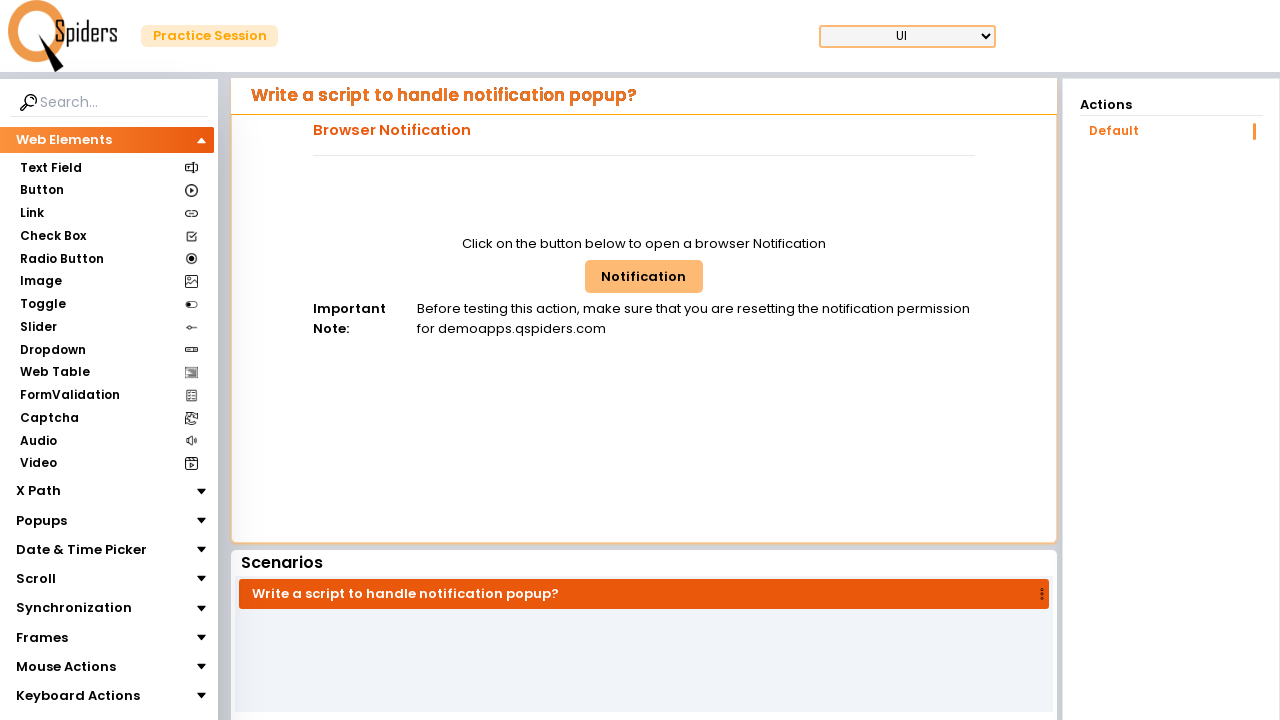

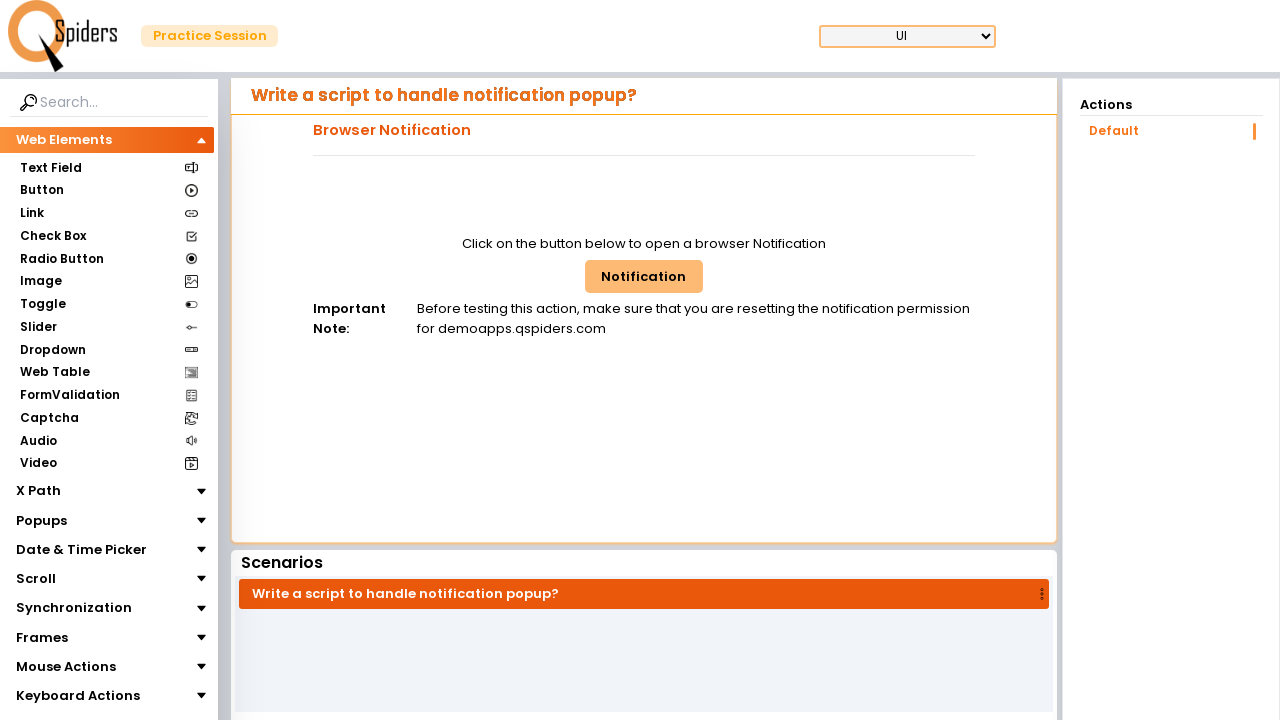